Clicks on the Ford Upfits link and verifies navigation to the correct external URL

Starting URL: https://fordcommercialvehiclecenter.com/

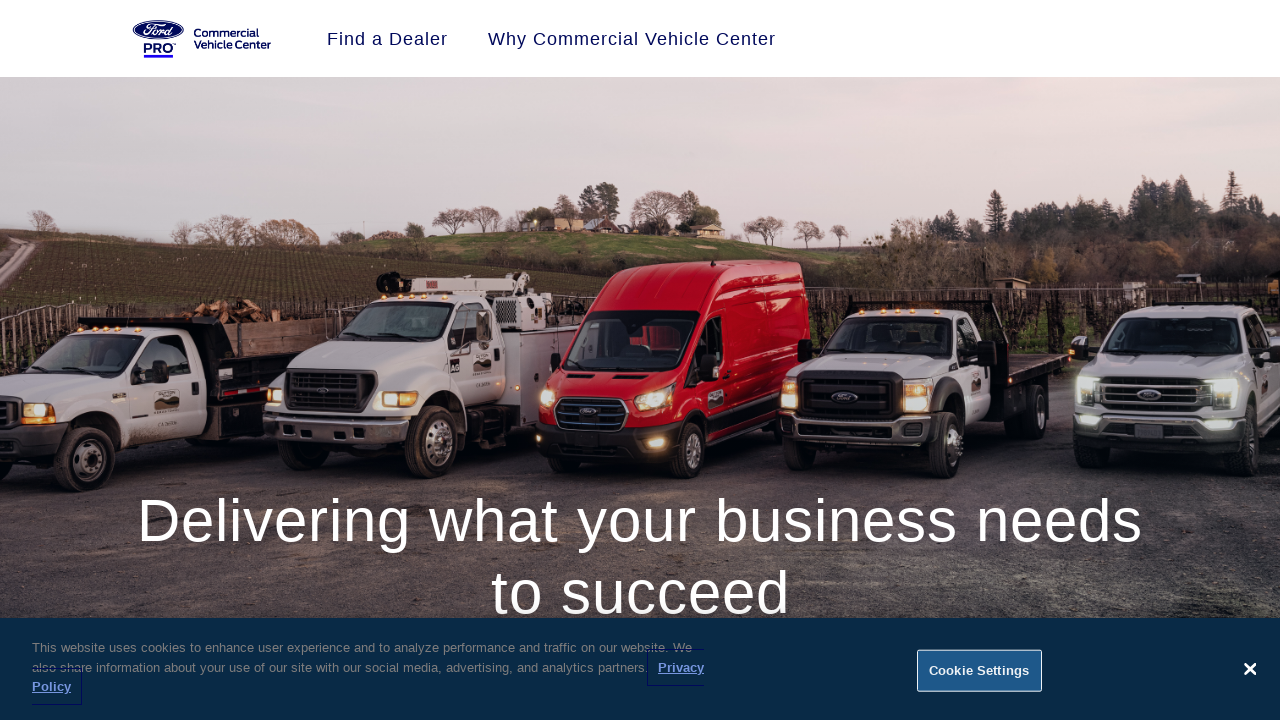

Ford Upfits resources link selector became visible
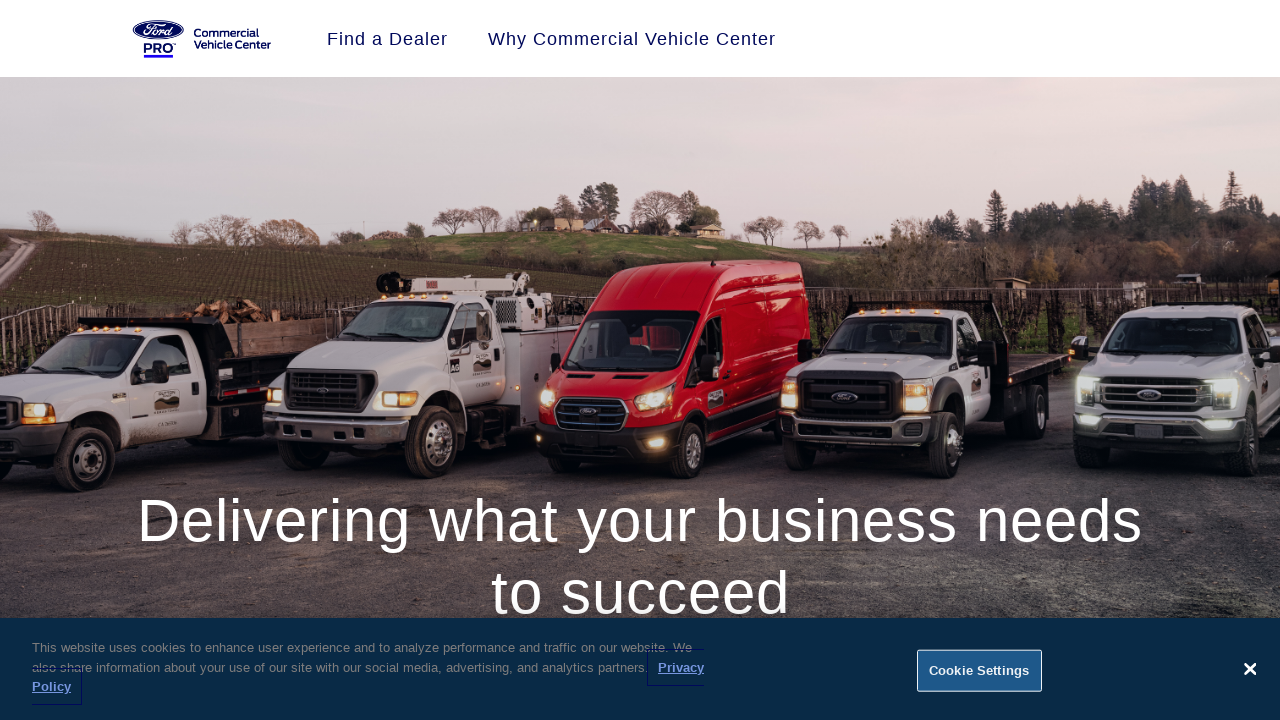

Clicked on Ford Upfits resources link at (383, 360) on div.fds-flex--column.cvc-resources-cta-wrap
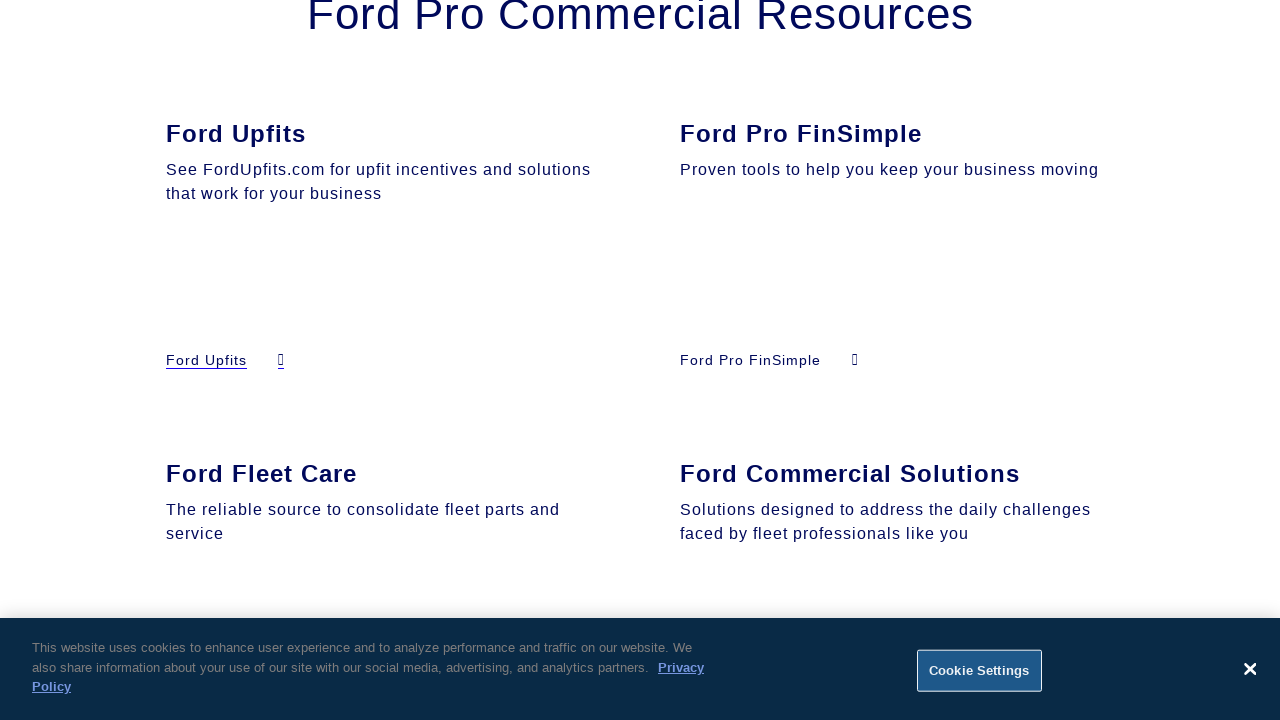

Page navigation completed and network became idle
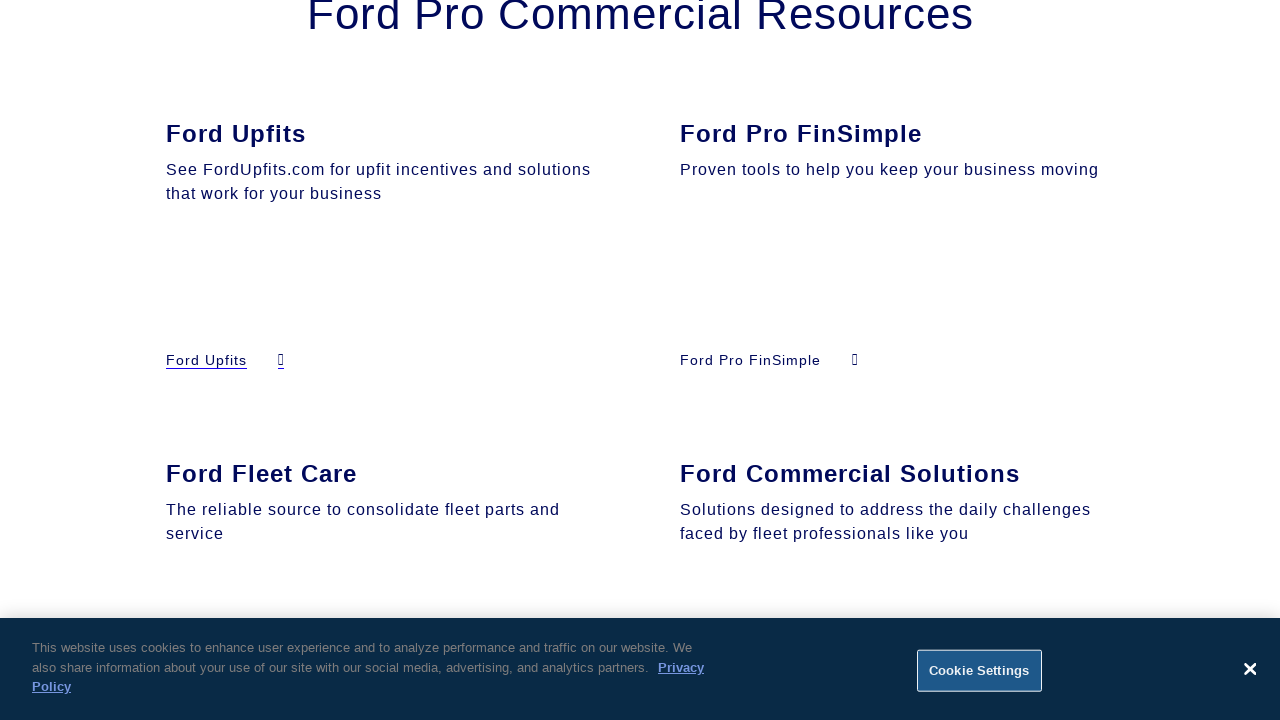

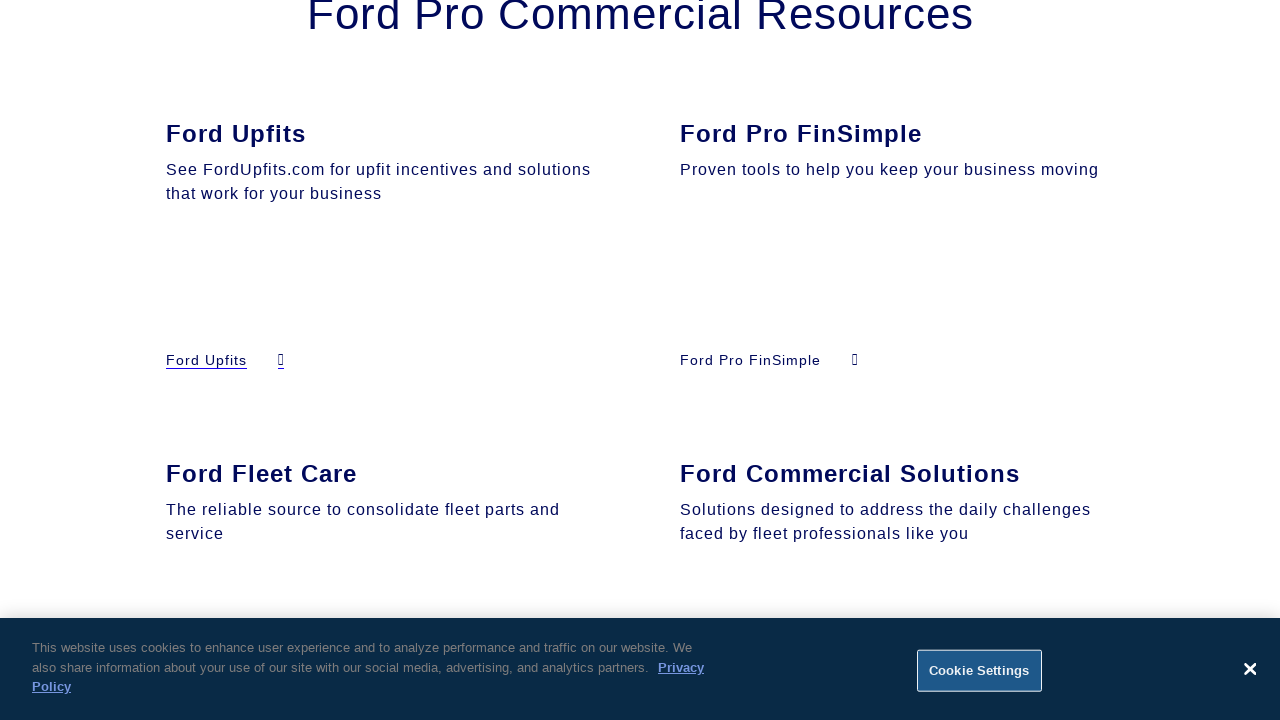